Navigates to the Polish news website wp.pl and verifies the page loads successfully

Starting URL: http://www.wp.pl

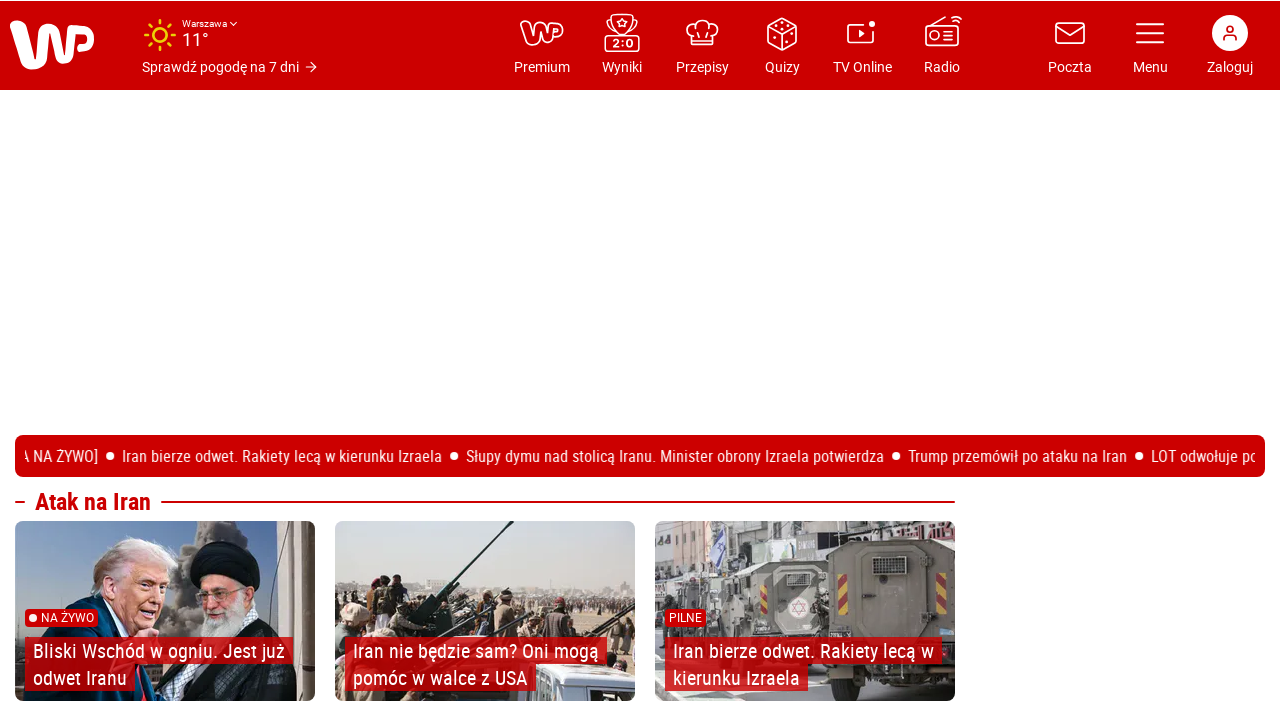

Waited for page DOM content to load on wp.pl
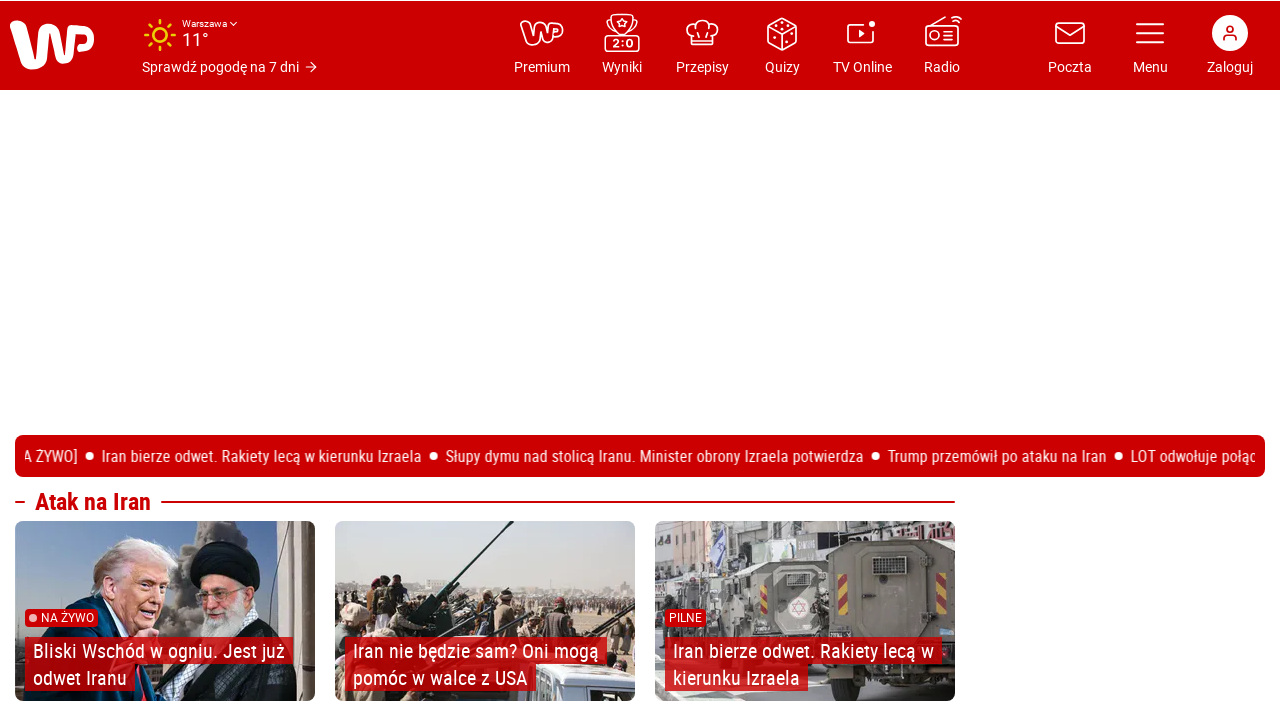

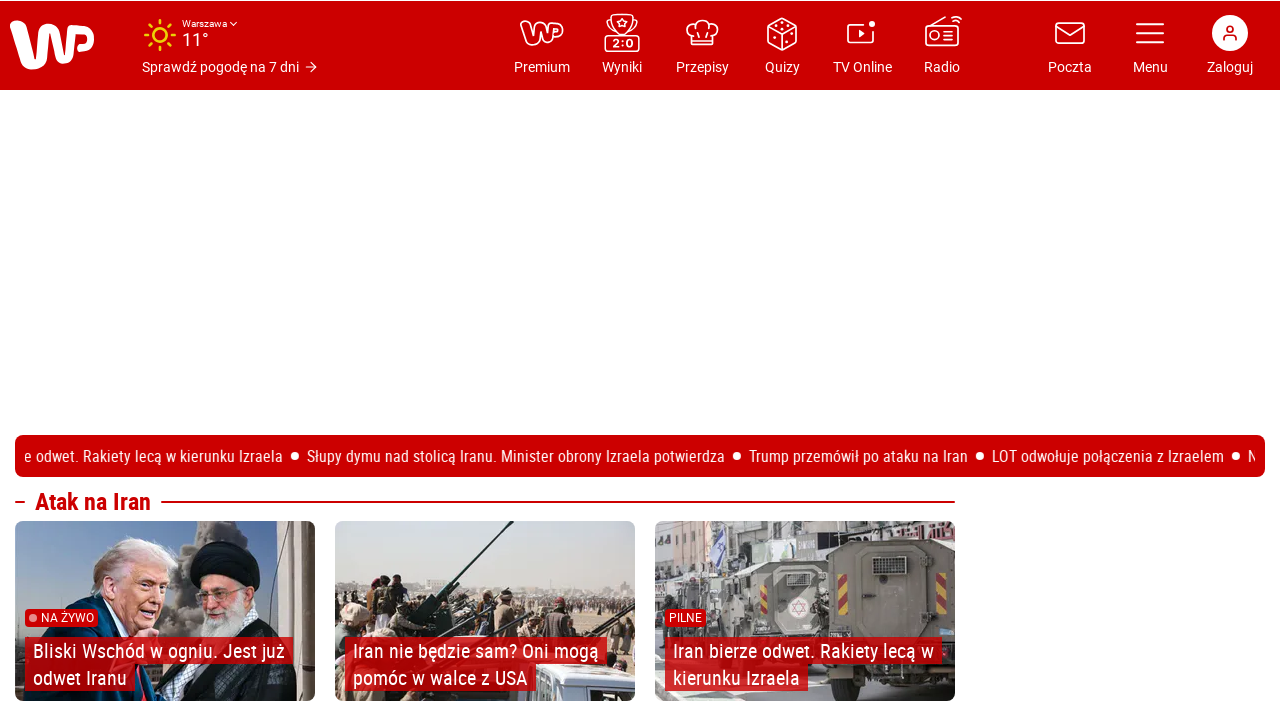